Tests that a job application form cannot be submitted when the email field is left blank while all other required fields are filled. The test fills out name, age, location, notice period, mobile number, LinkedIn URL, expected/current CTC, qualification, gender, experience, skills, personal attributes, and message, then clicks Apply Now.

Starting URL: https://www.pixlogix.com/careers/php-team-lead/

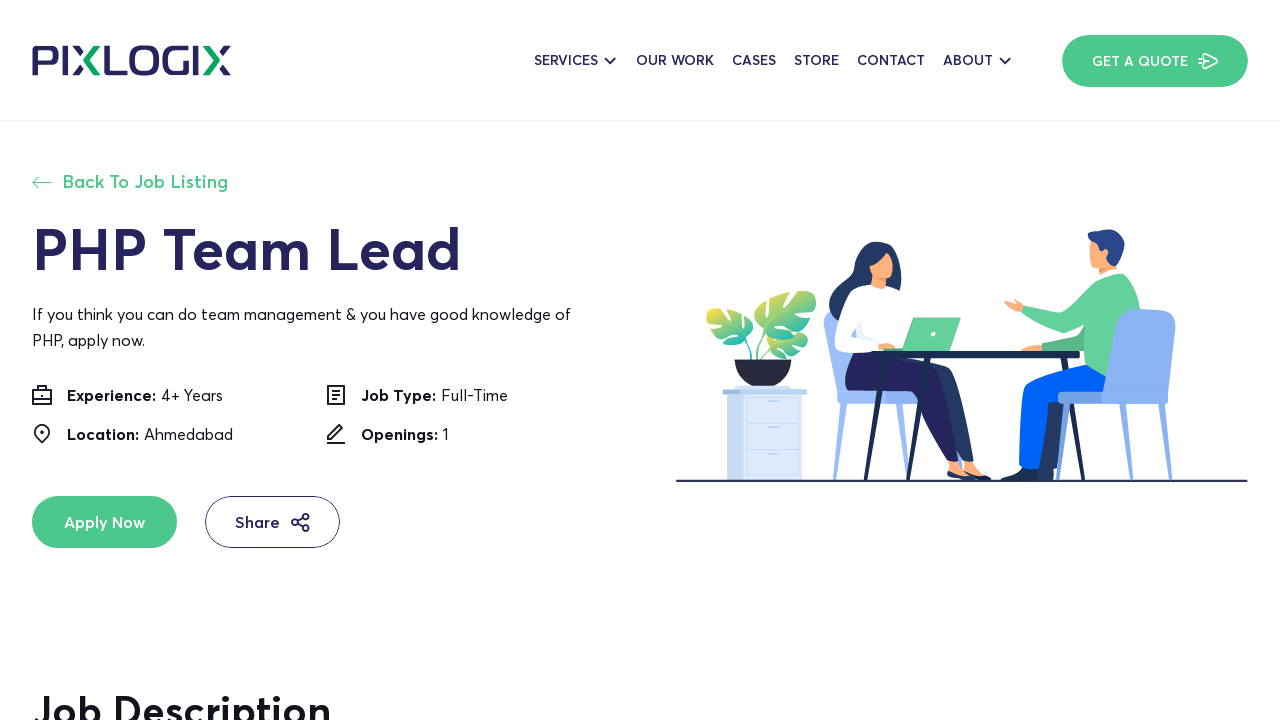

Filled full name field with 'Watson' on input[placeholder='Enter Your Full Name']
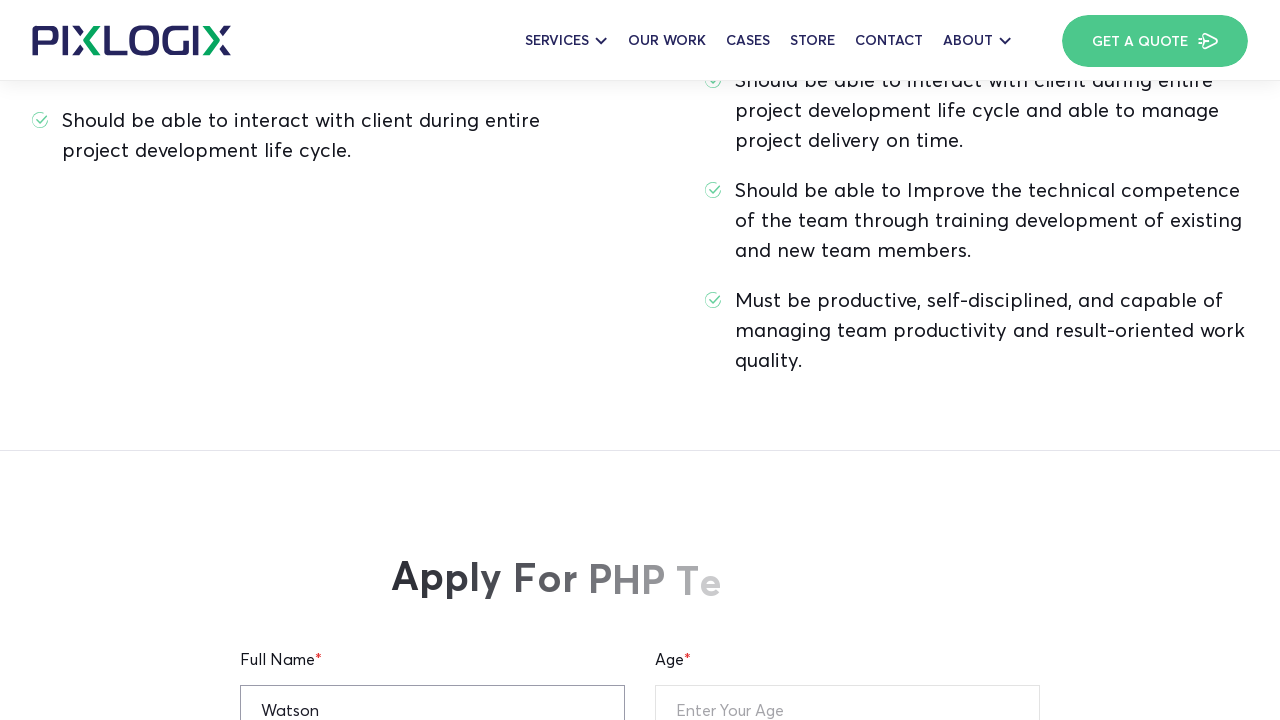

Filled age field with '25' on input[placeholder='Enter Your Age']
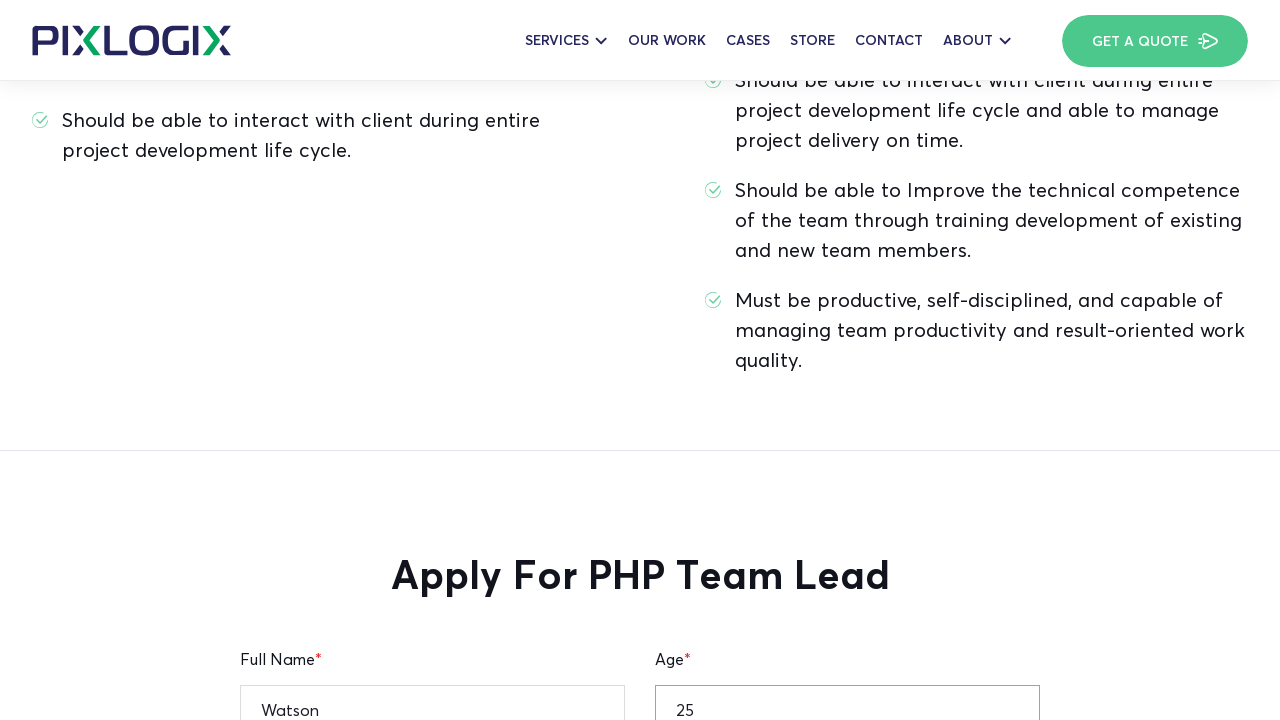

Filled current location field with 'New York' on input[placeholder='Enter Your Current Location']
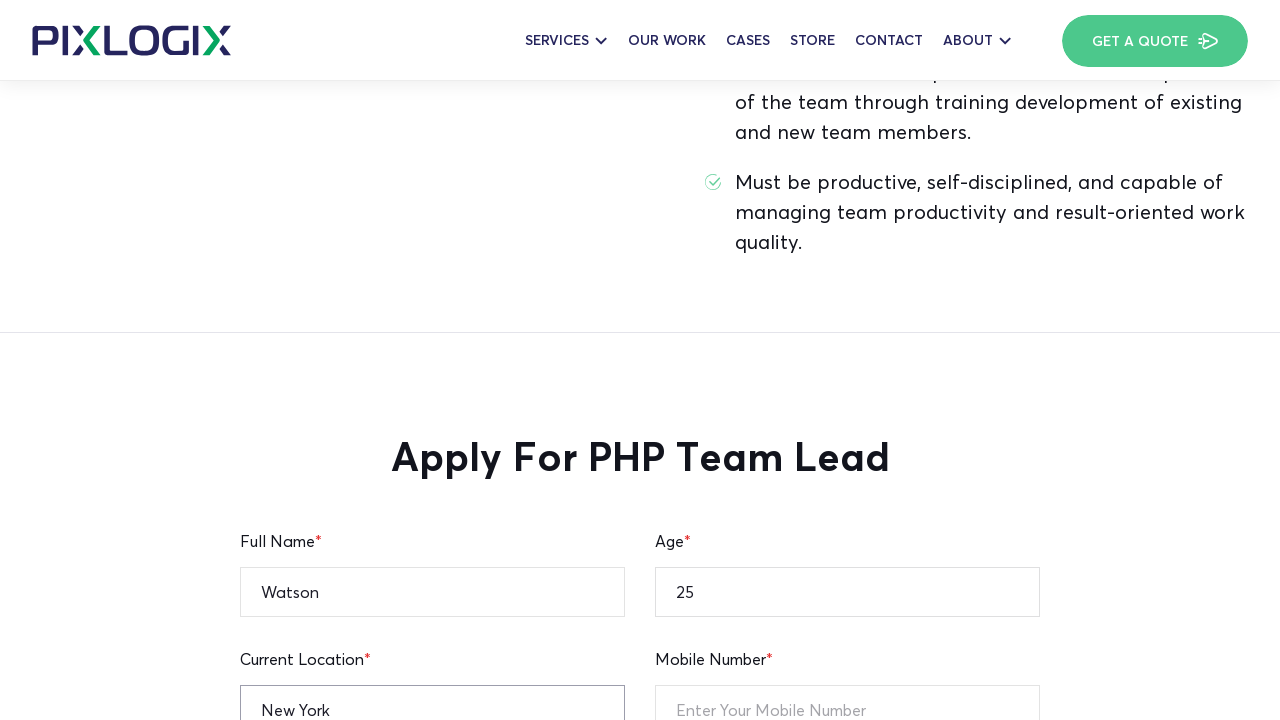

Filled notice period field with '30 days' on input[placeholder='Notice Period']
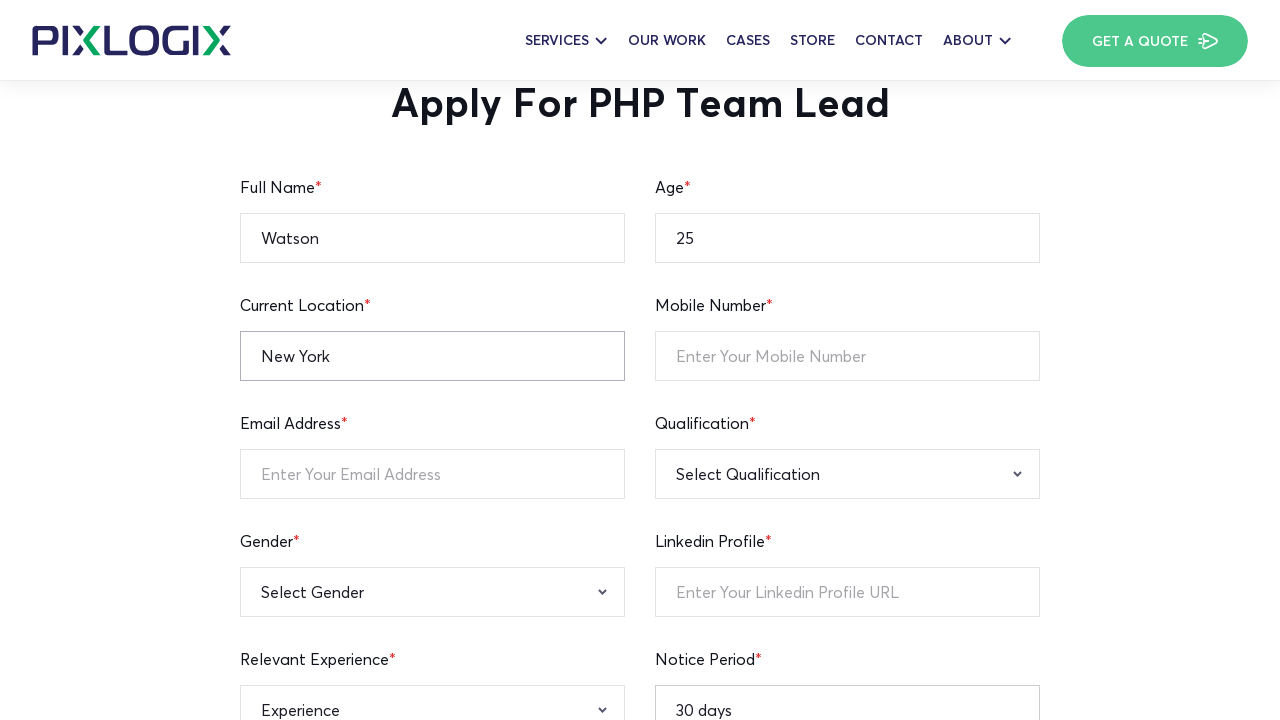

Filled mobile number field with '12345236745' on input[placeholder='Enter Your Mobile Number']
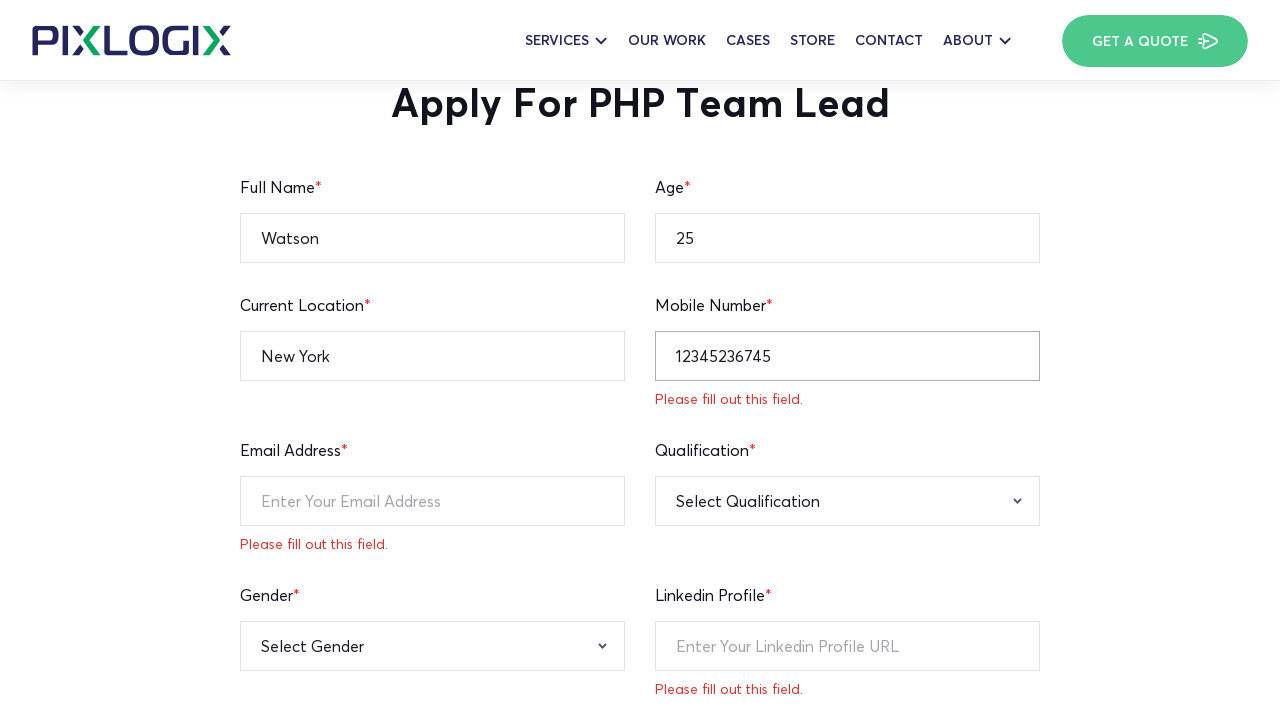

Filled LinkedIn profile URL field with 'https://linkedin.com/in/watson123' on input[placeholder='Enter Your Linkedin Profile URL']
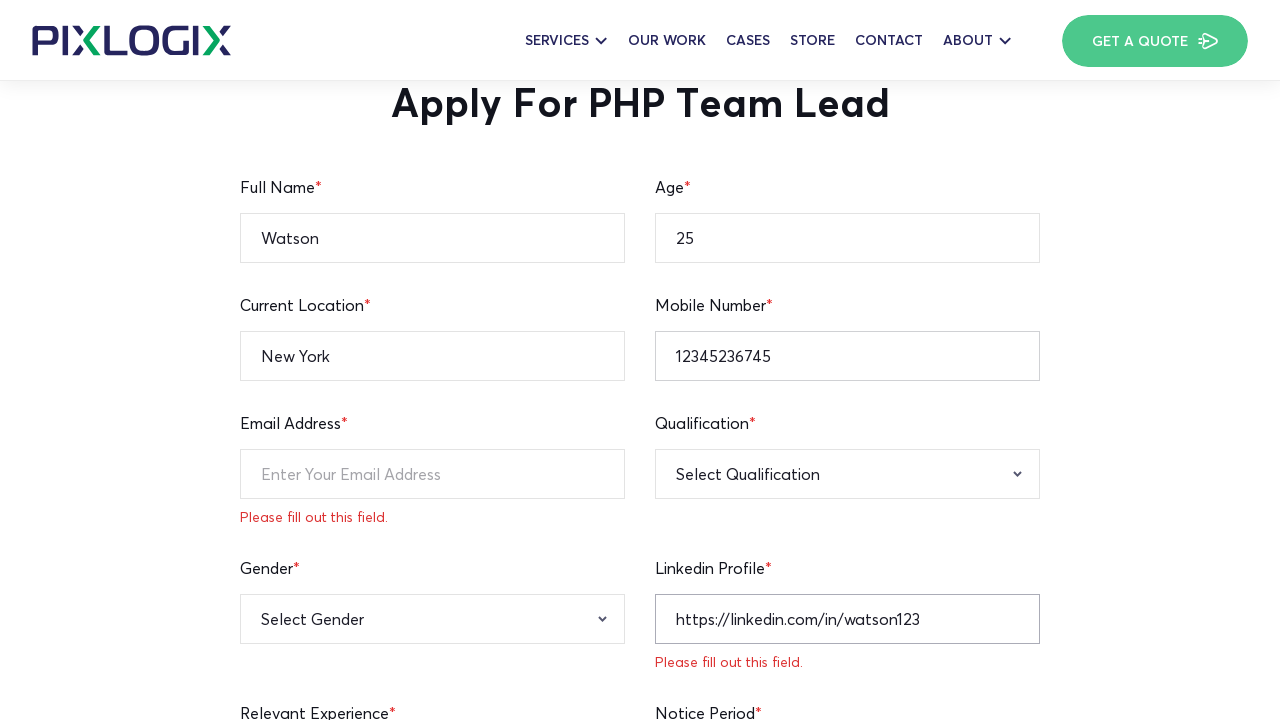

Filled expected CTC field with '40k' on input[placeholder='Enter Your Expected CTC']
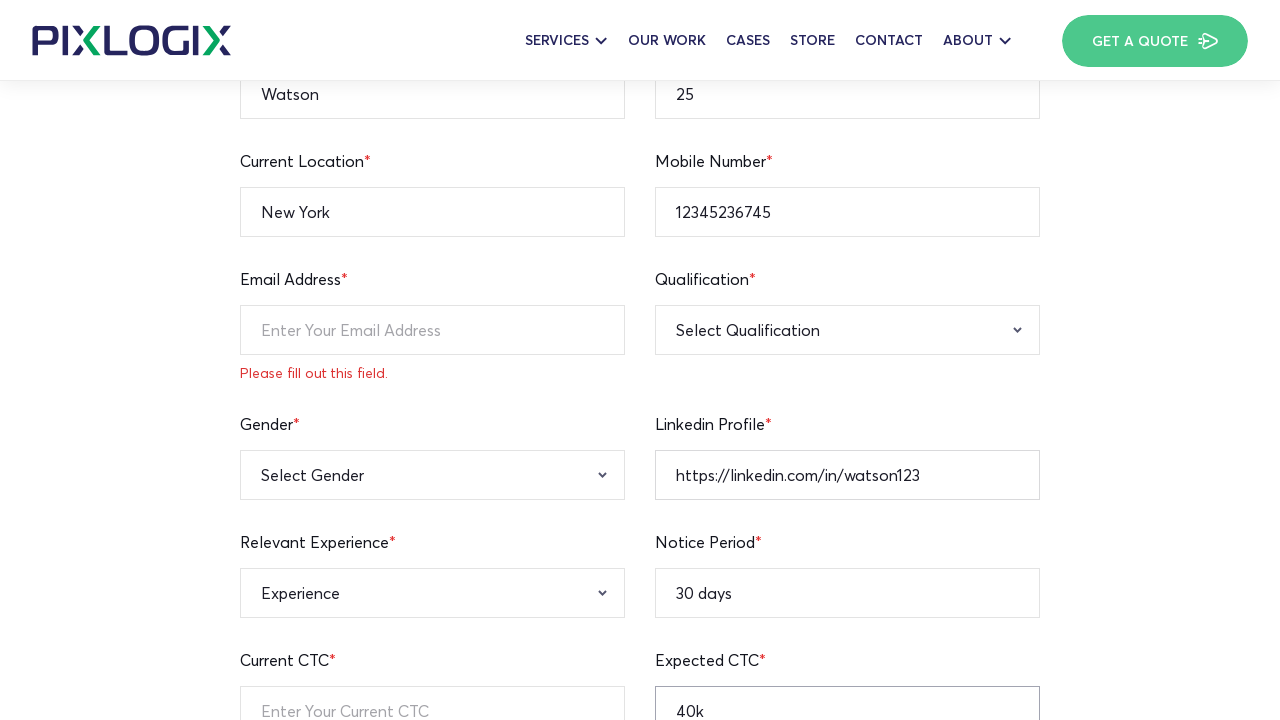

Filled current CTC field with '30k' on input[placeholder='Enter Your Current CTC']
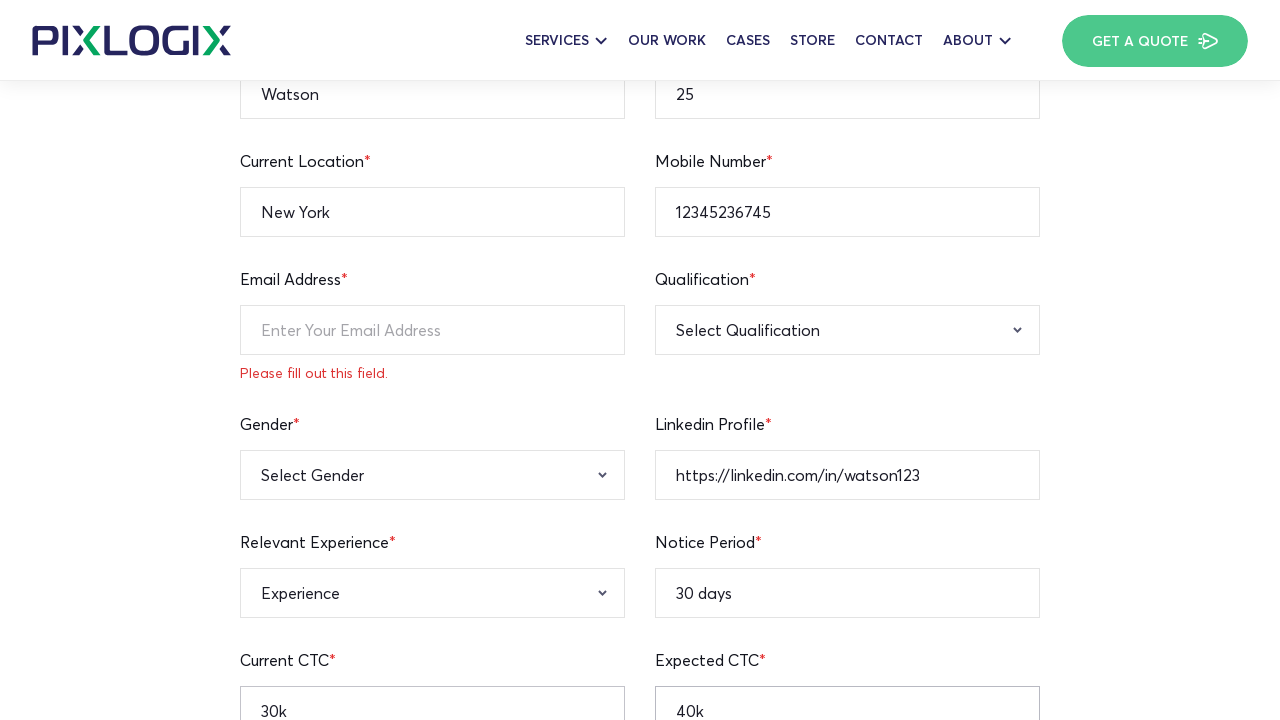

Selected 'B.A' from qualification dropdown on select[name='qualification-menu']
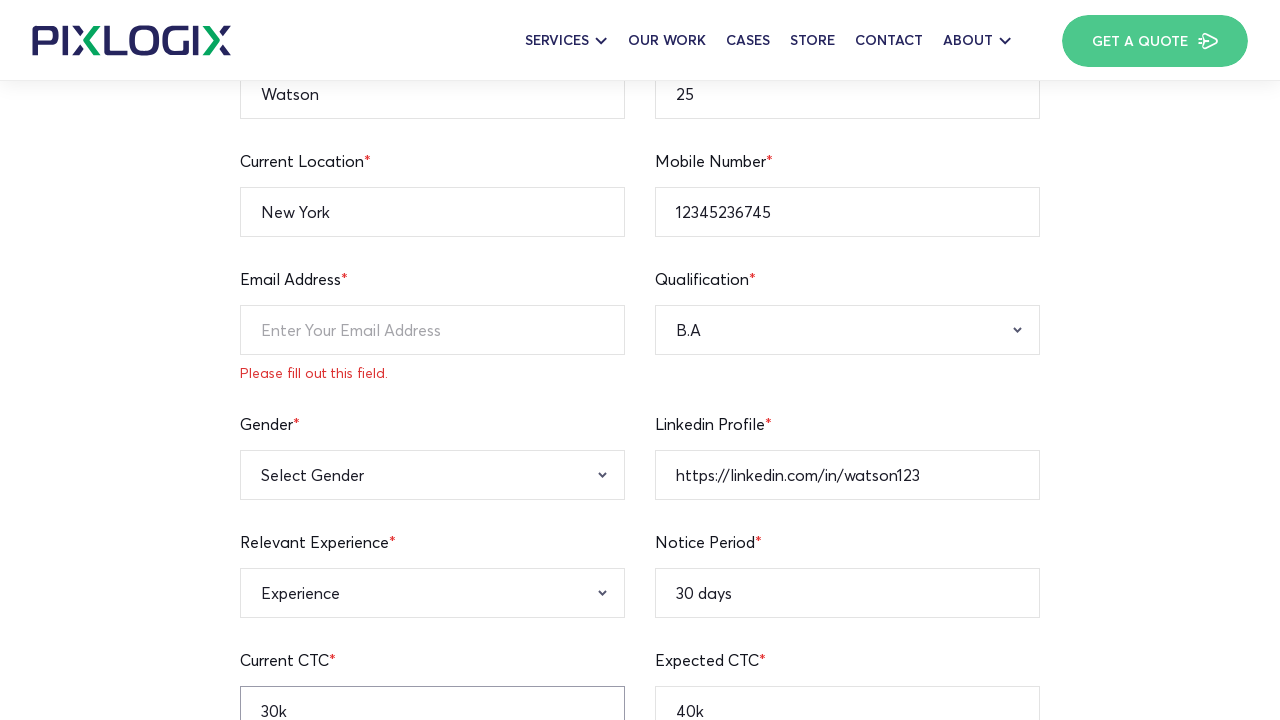

Selected 'Male' from gender dropdown on select[name='gender']
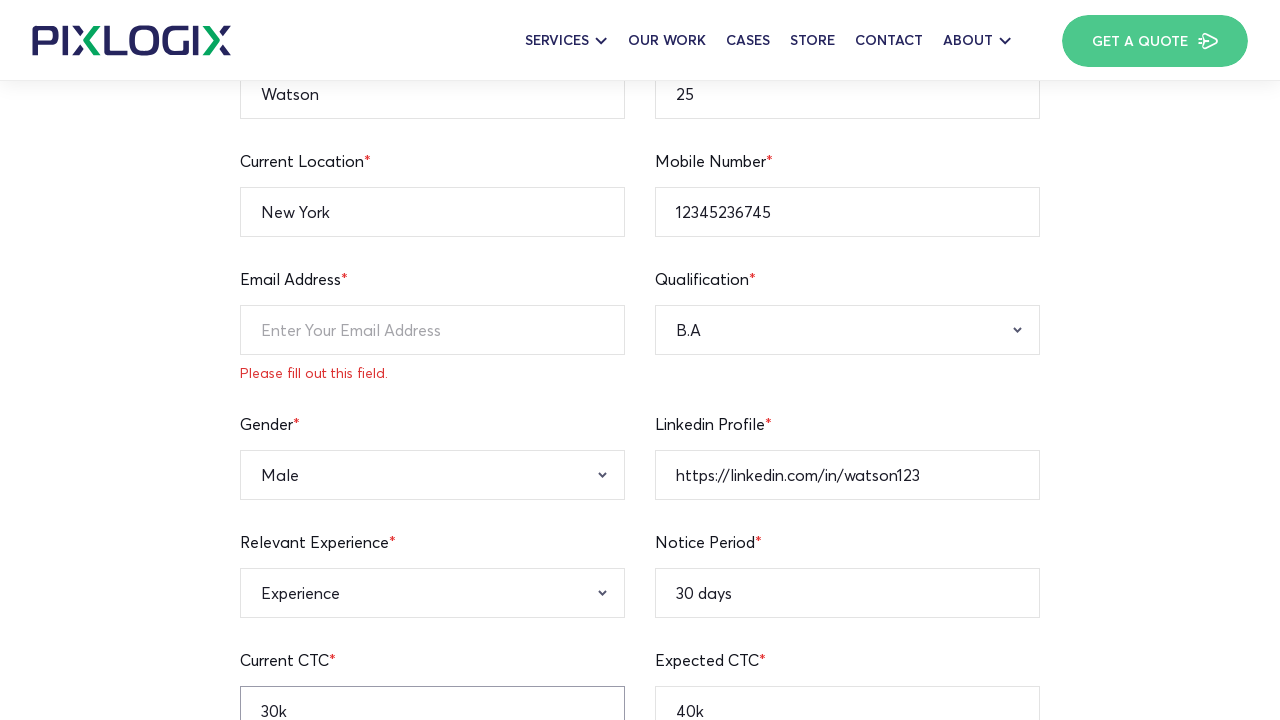

Selected 'Fresher' from experience dropdown on select[name='experience']
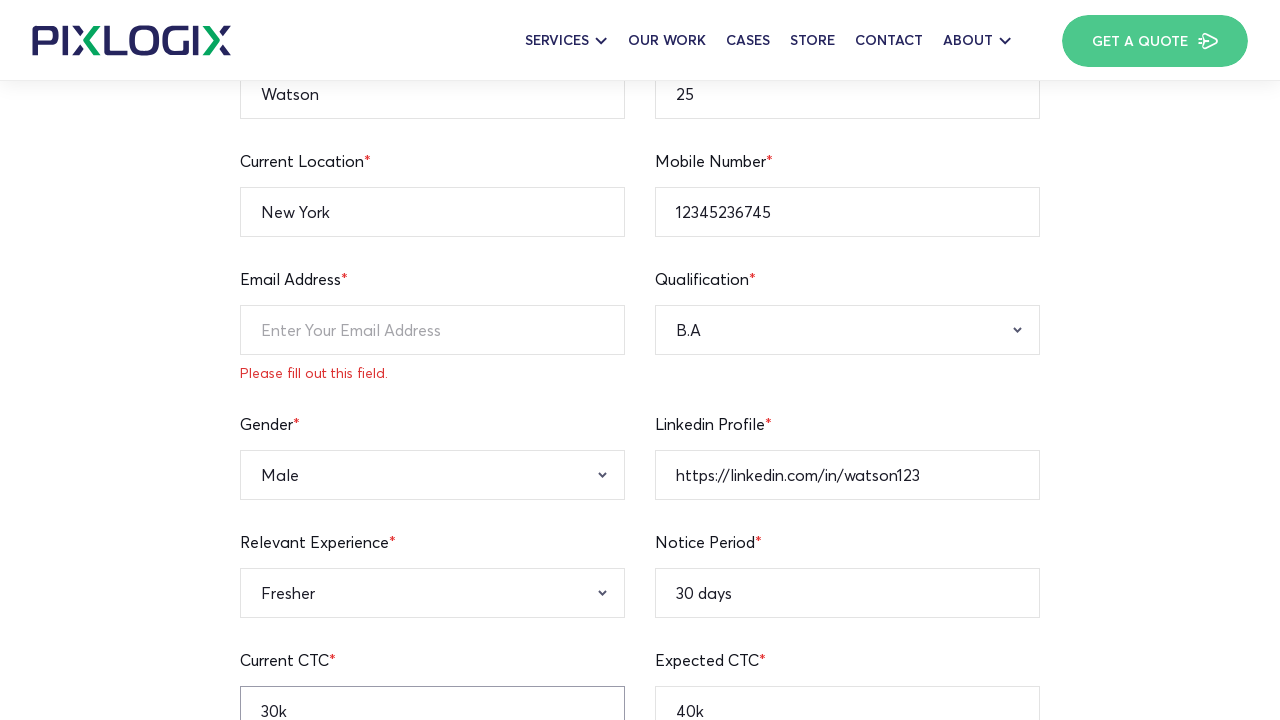

Filled skills textarea with 'Lorem ipsume test' on textarea[placeholder='Enter Your Skills']
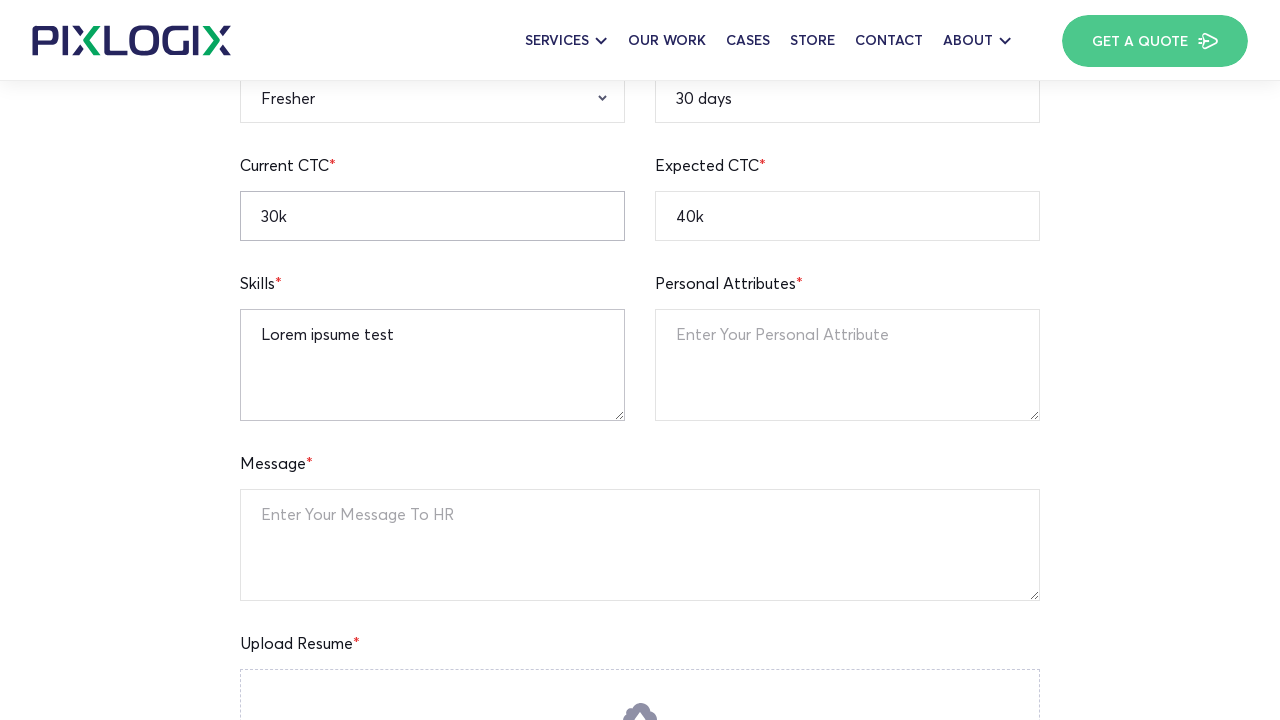

Filled personal attribute textarea with 'Dummy content for a test' on textarea[placeholder='Enter Your Personal Attribute']
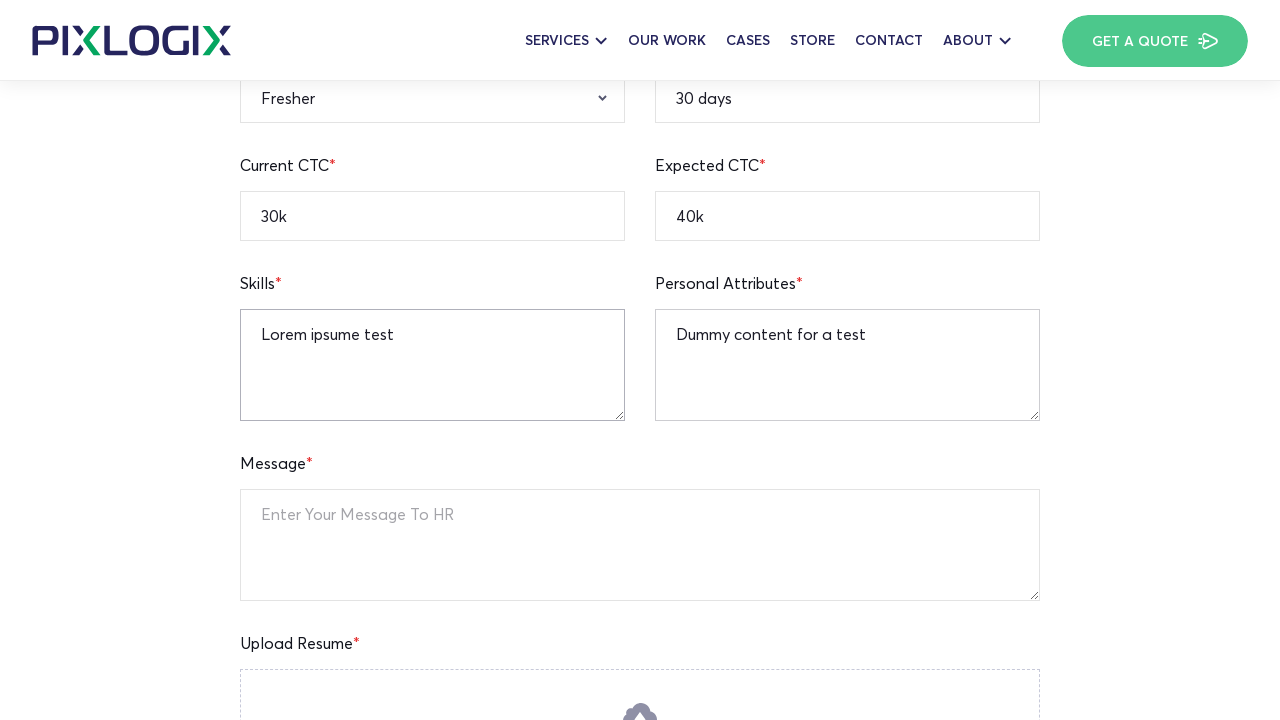

Filled message to HR textarea with 'This is for automation testing' on textarea[placeholder='Enter Your Message To HR']
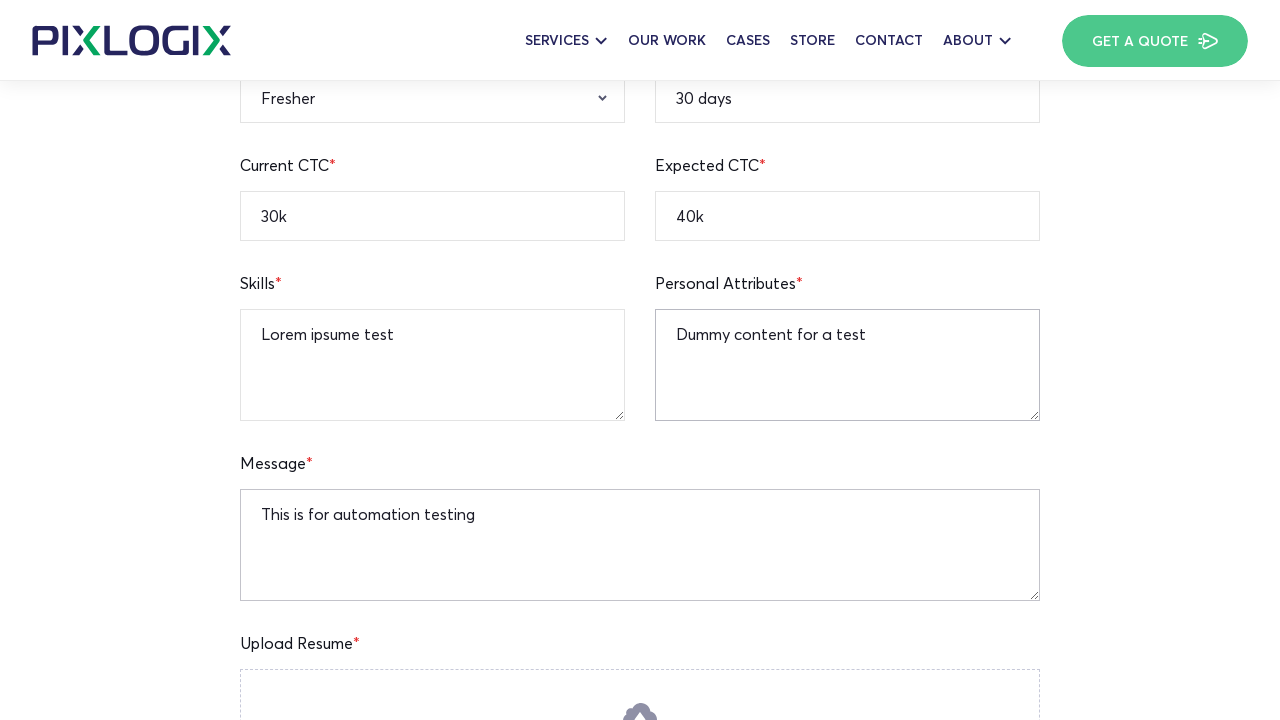

Clicked Apply Now button to submit form with empty email field at (640, 360) on button[data-text='Apply Now']
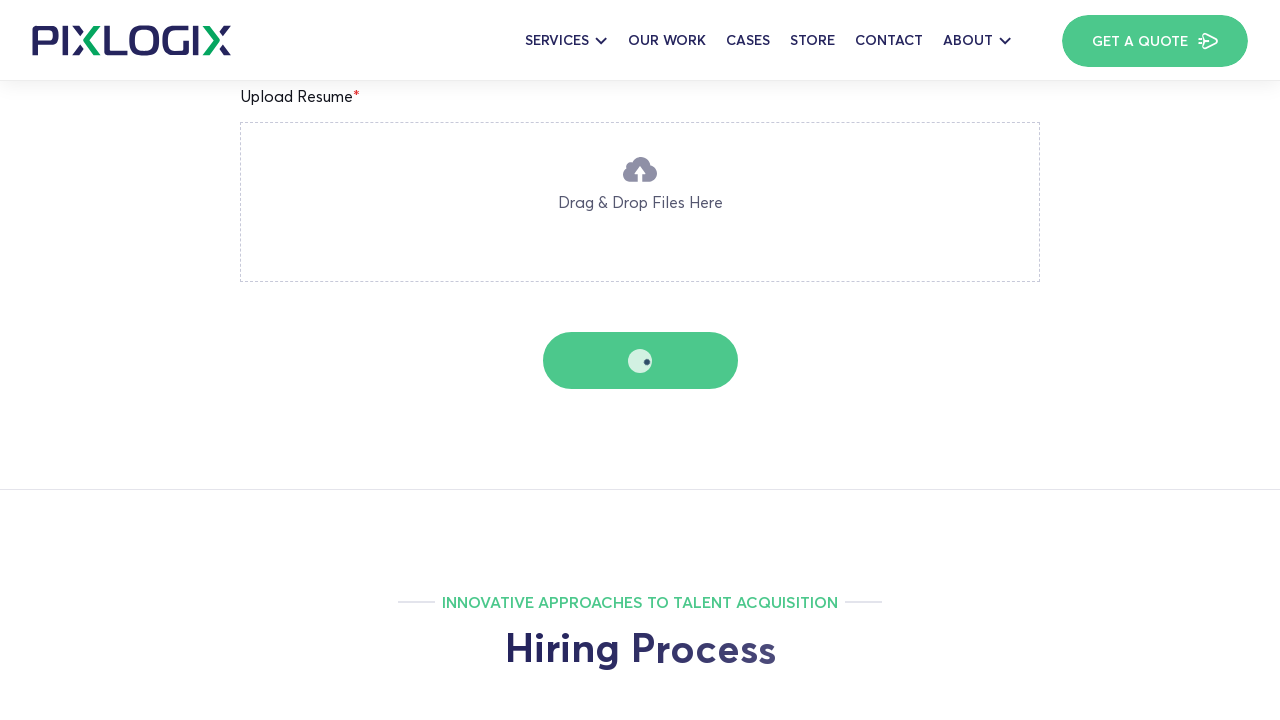

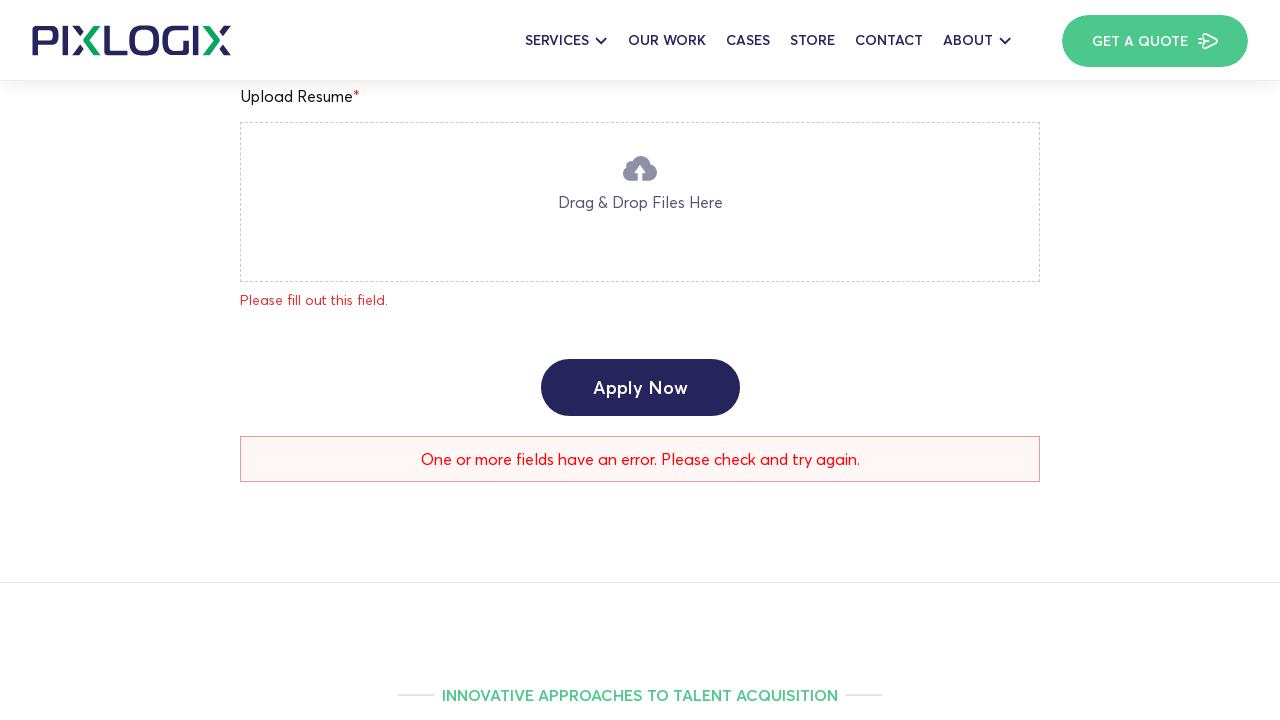